Tests the presence and functionality of buttons on the Challenging DOM page by verifying there are 3 buttons, each is enabled, and clicking each button

Starting URL: https://the-internet.herokuapp.com/challenging_dom

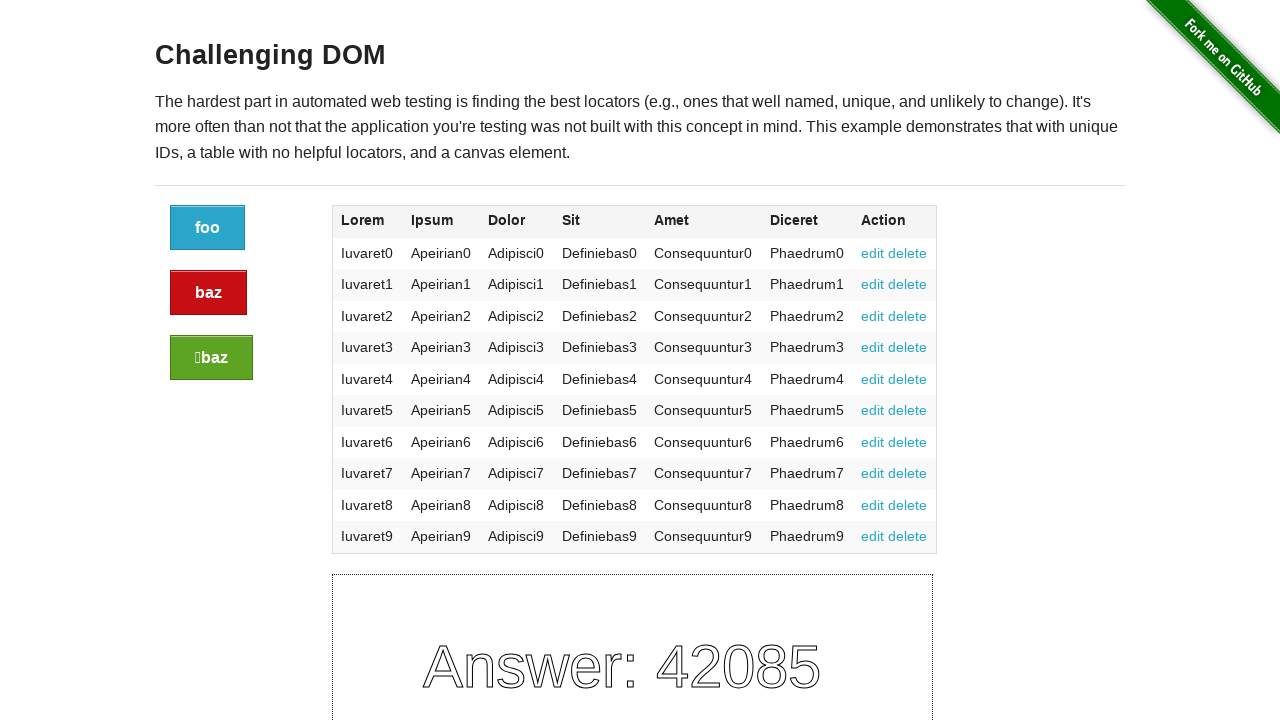

Waited for buttons to load on Challenging DOM page
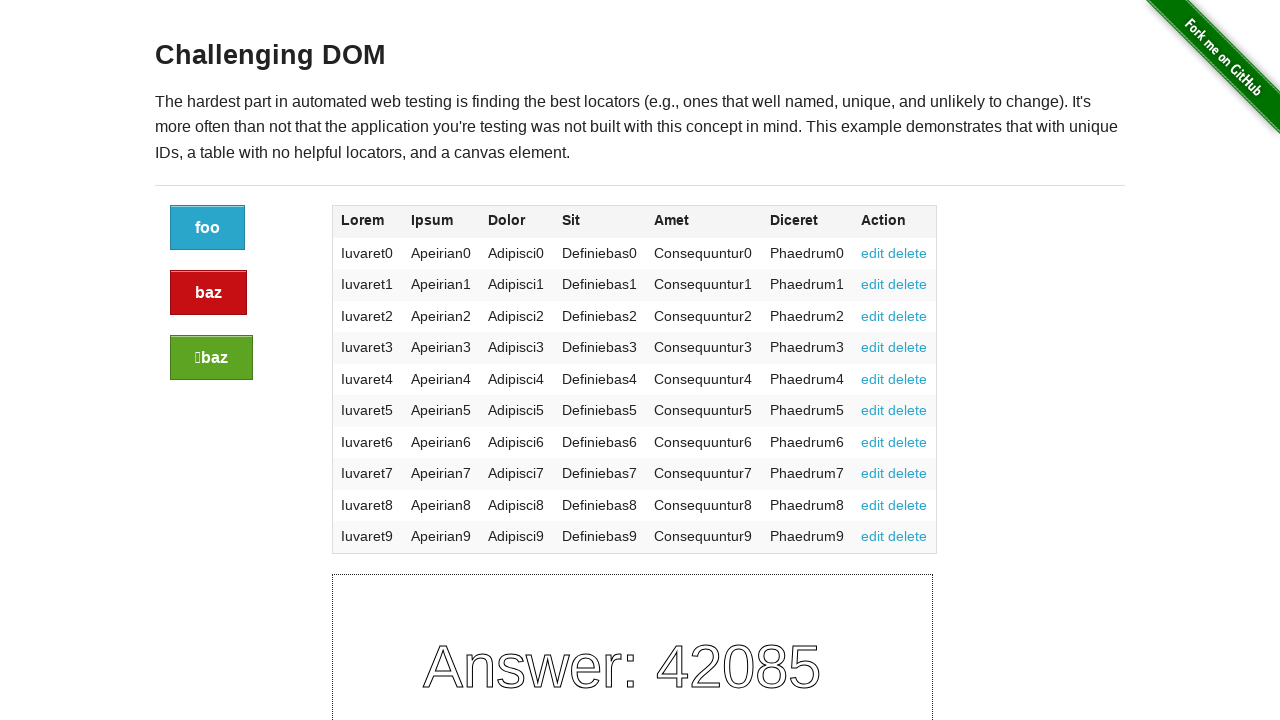

Located all buttons on the page
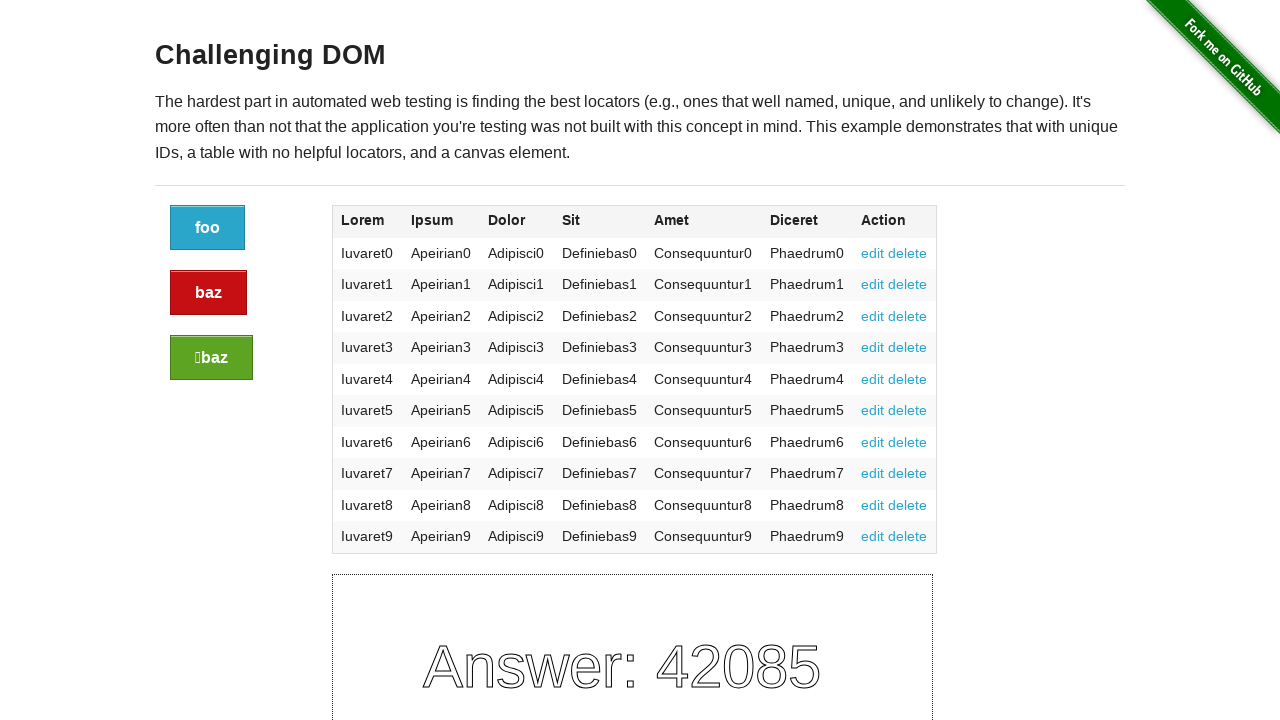

Retrieved button count: 3
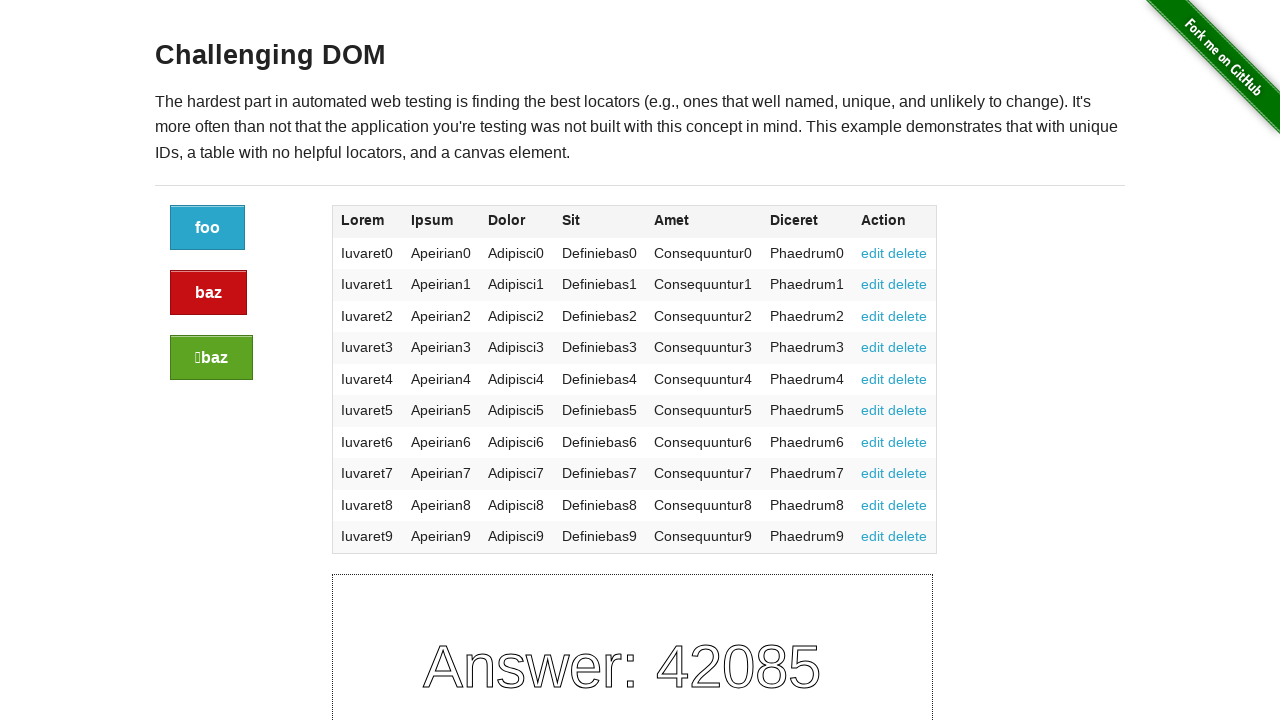

Verified that exactly 3 buttons are present
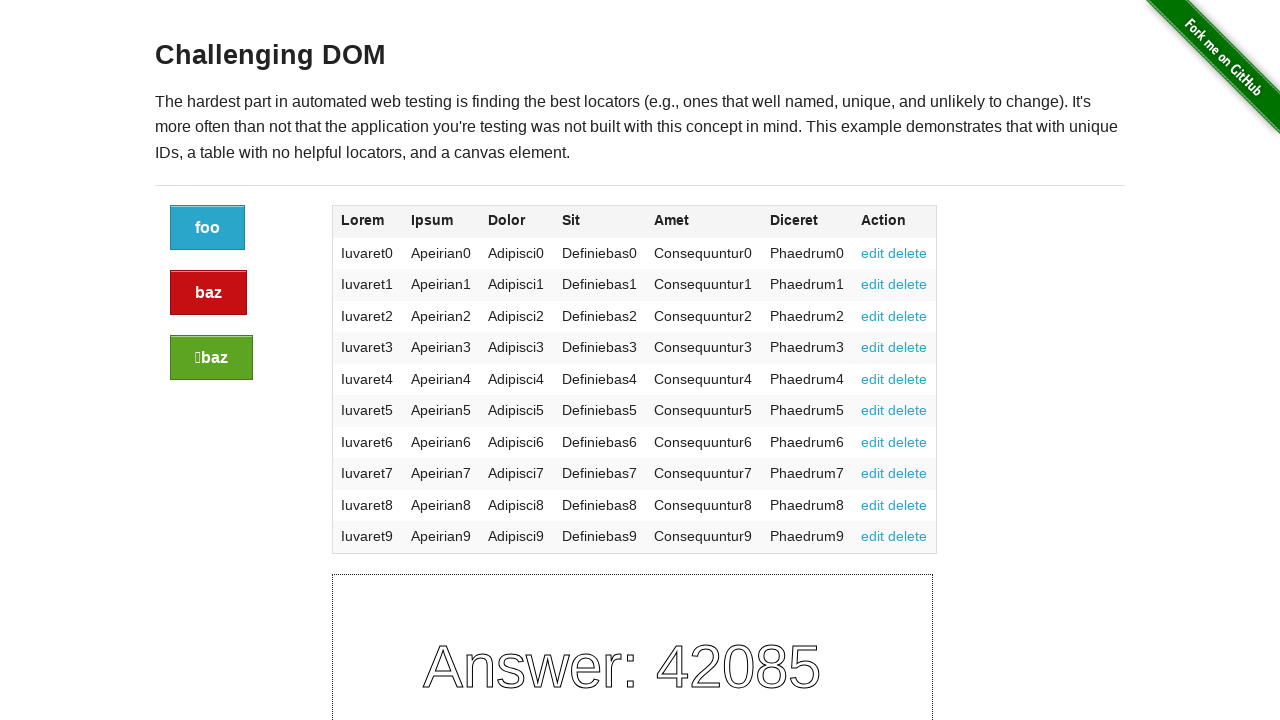

Selected button 1
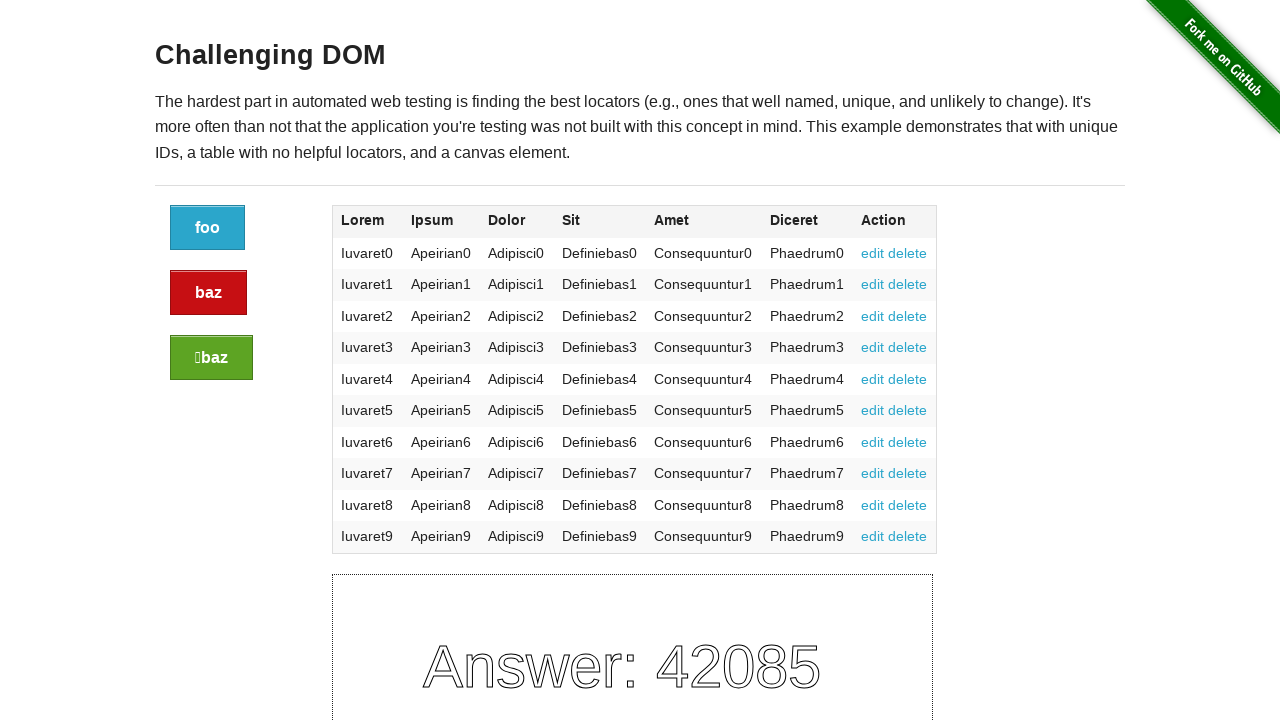

Verified that button 1 is enabled
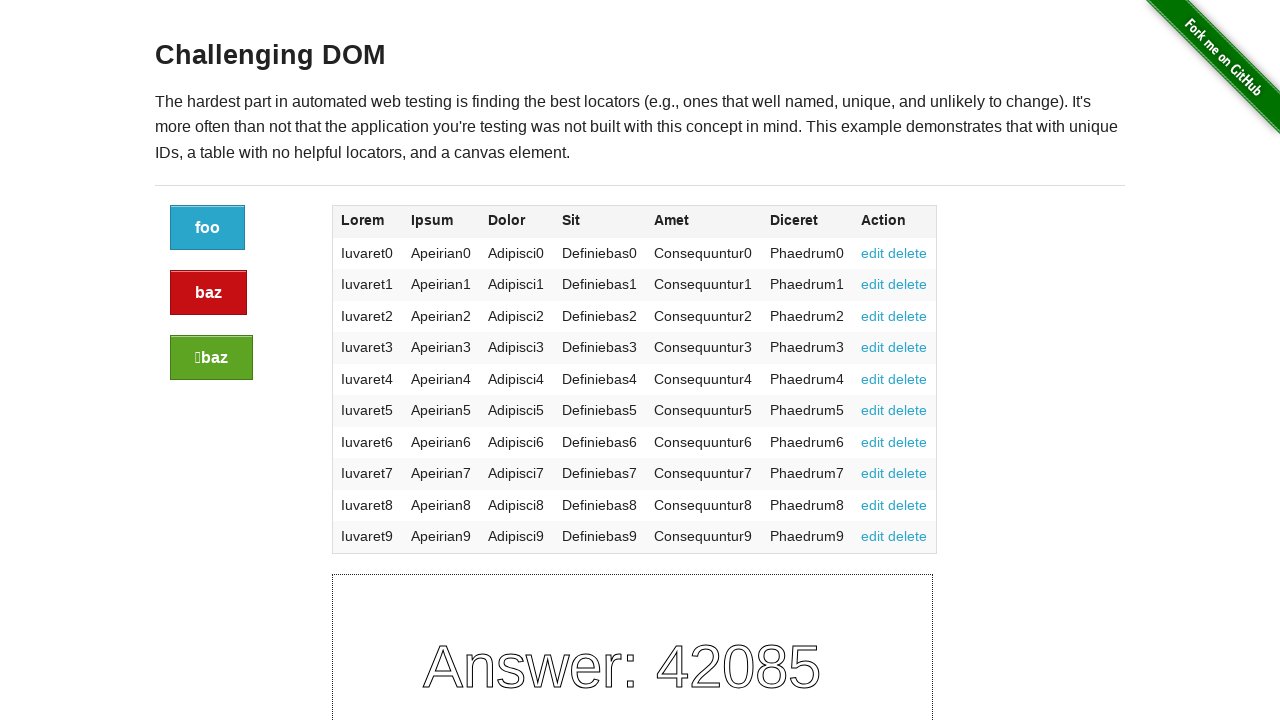

Clicked button 1 at (208, 228) on .button >> nth=0
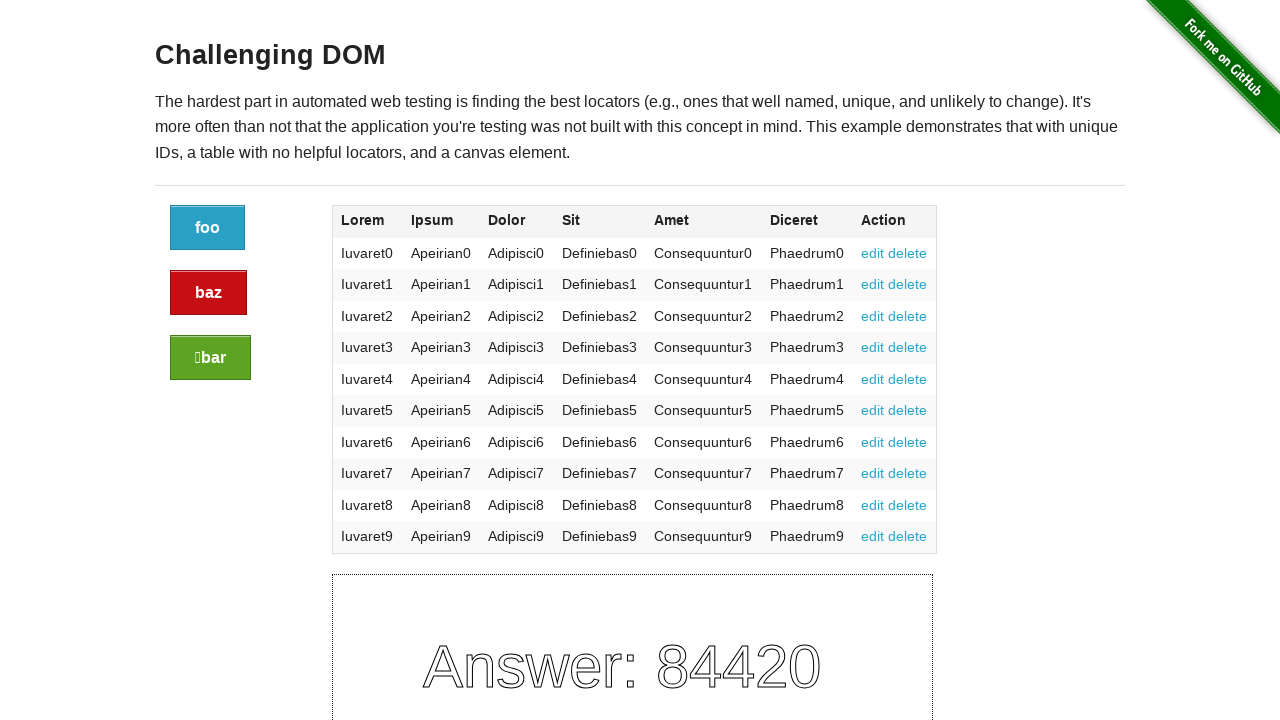

Selected button 2
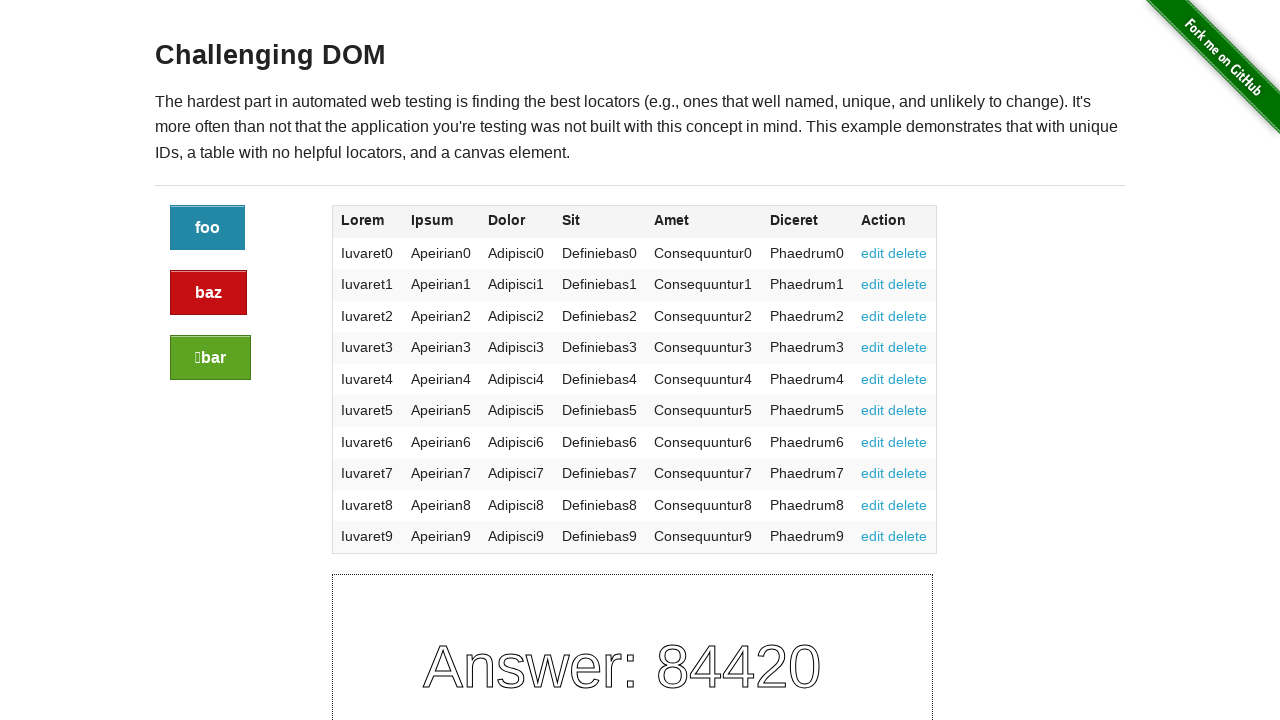

Verified that button 2 is enabled
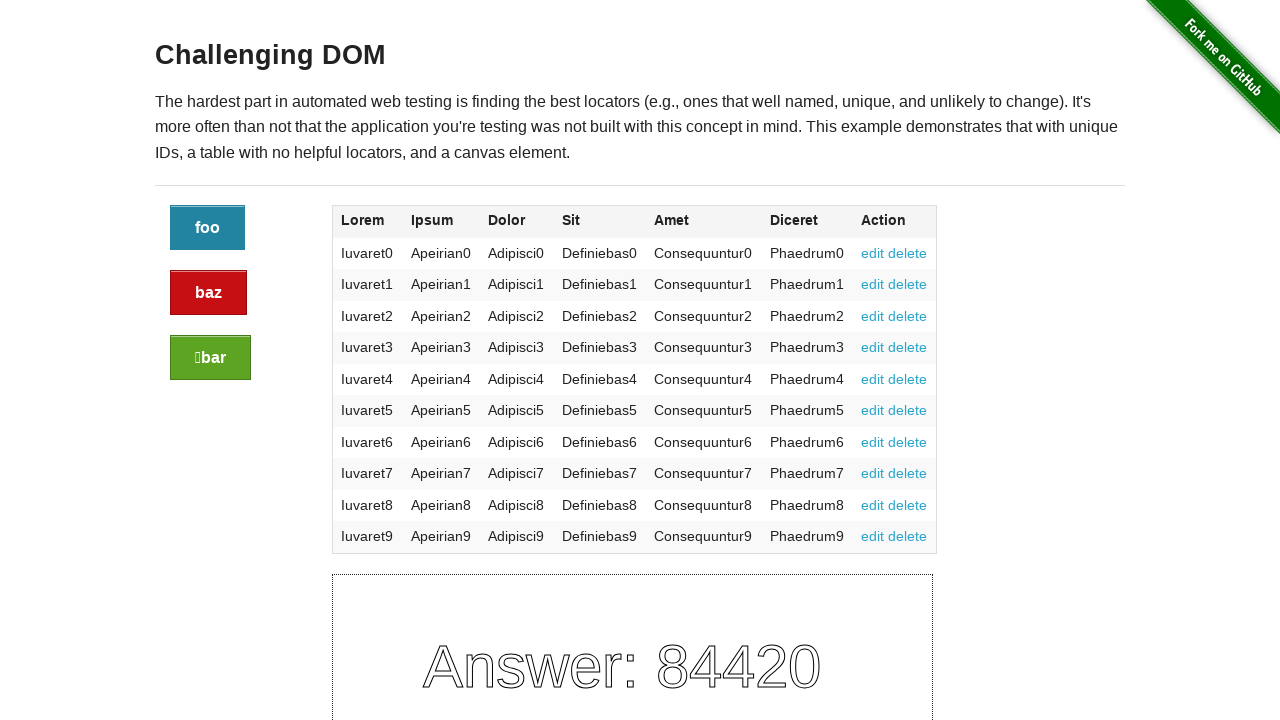

Clicked button 2 at (208, 293) on .button >> nth=1
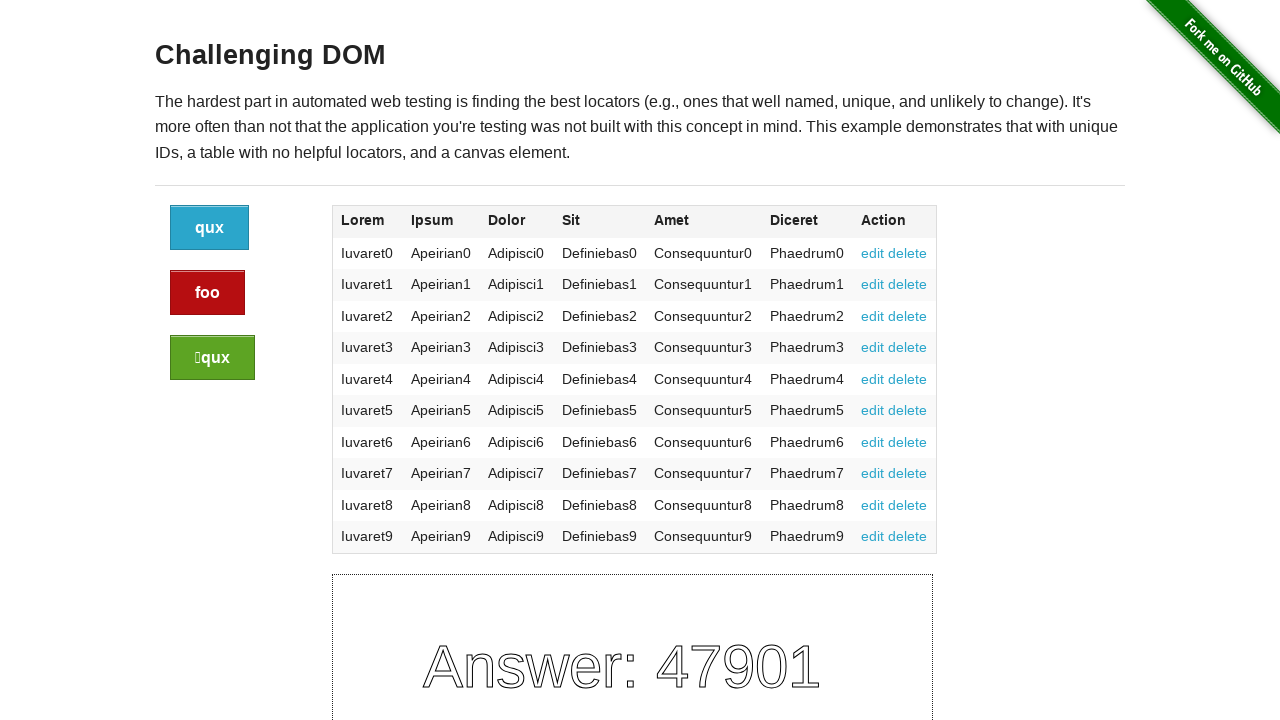

Selected button 3
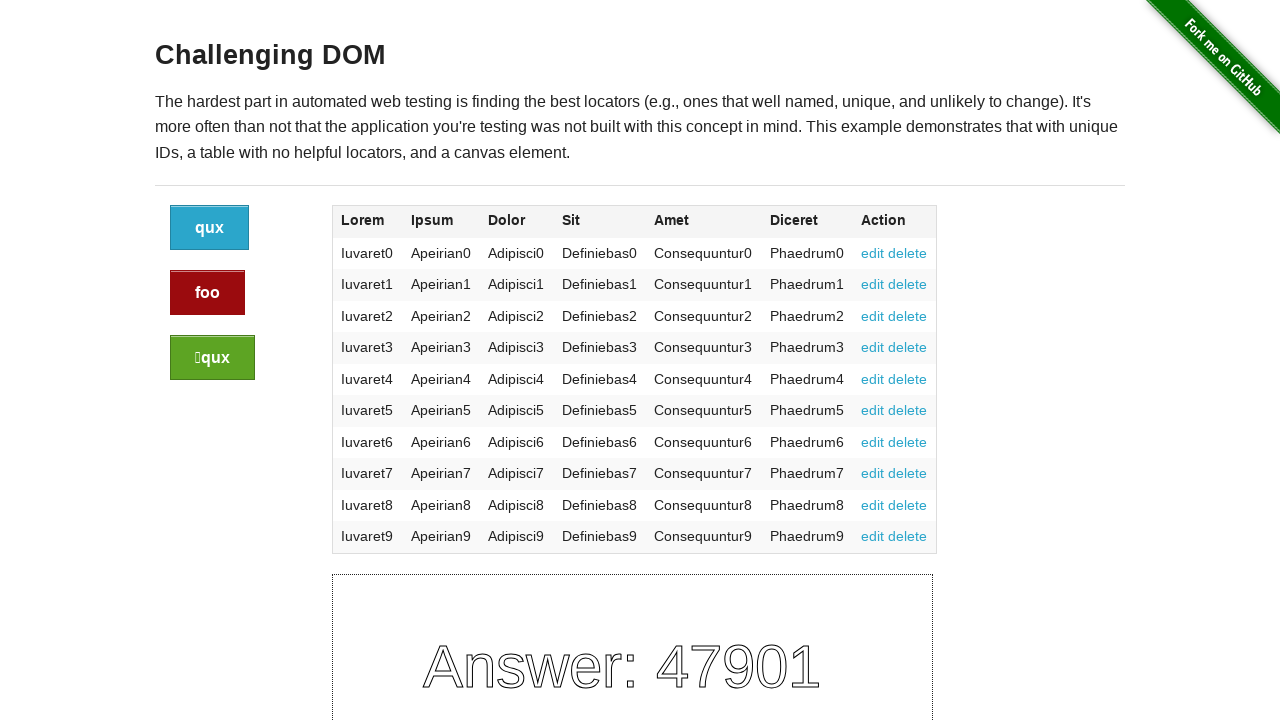

Verified that button 3 is enabled
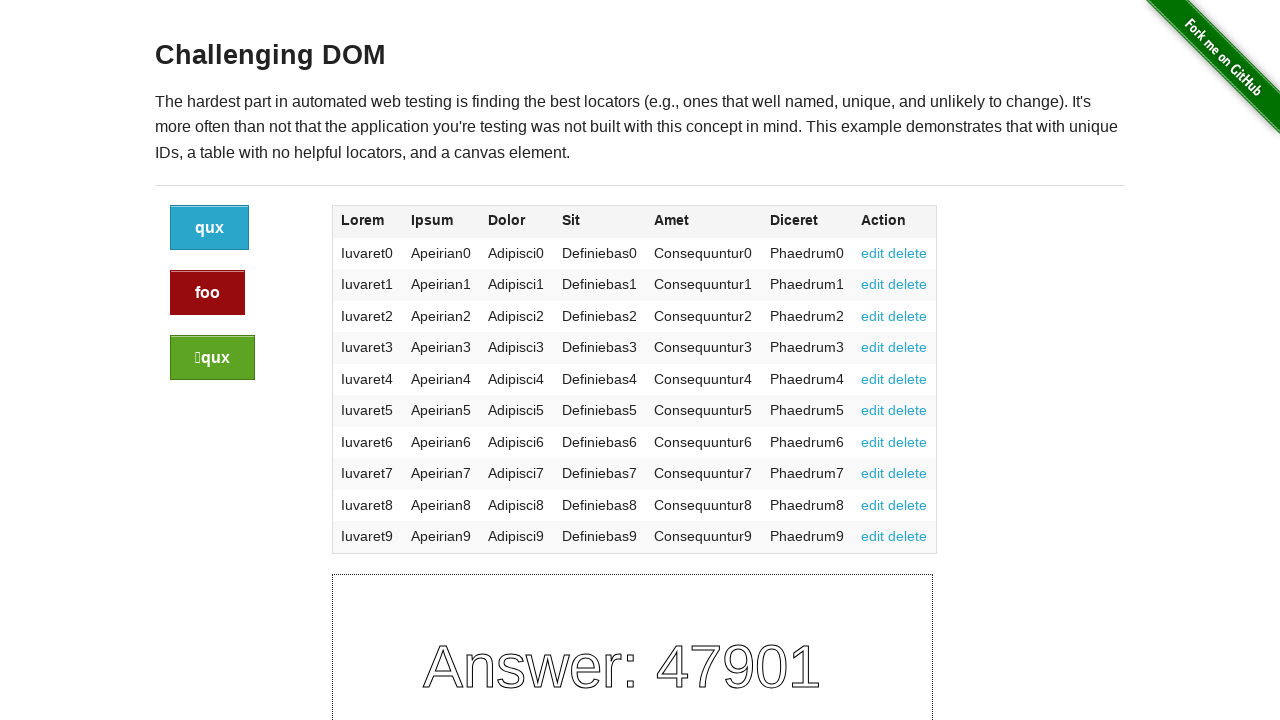

Clicked button 3 at (212, 358) on .button >> nth=2
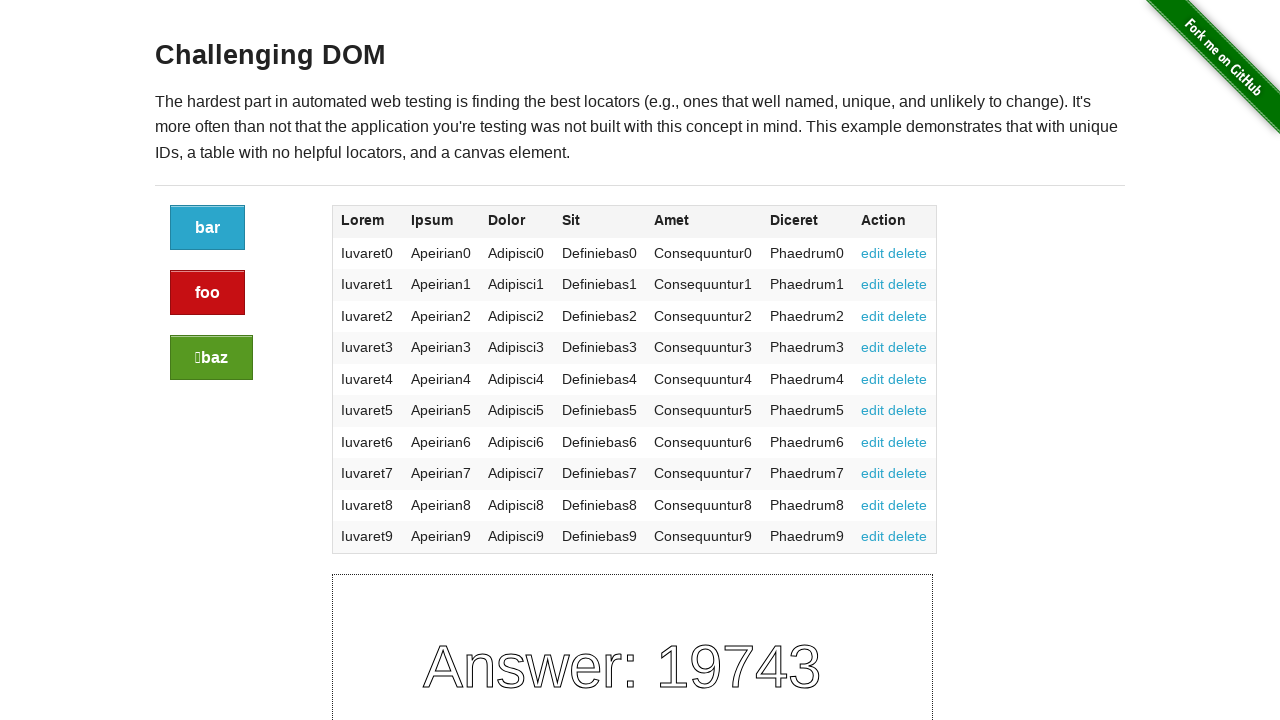

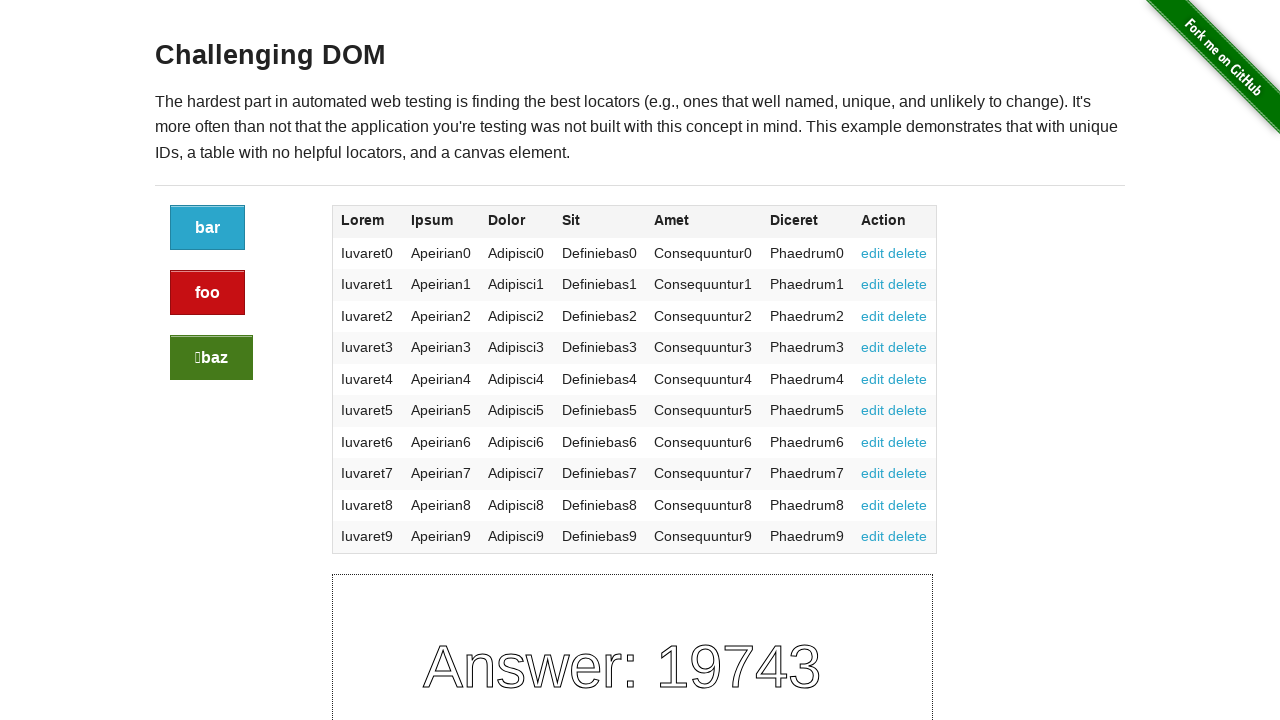